Tests combobox selection on the Brazilian postal service website by selecting the PAC shipping option from a dropdown

Starting URL: http://www2.correios.com.br/sistemas/precosPrazos/

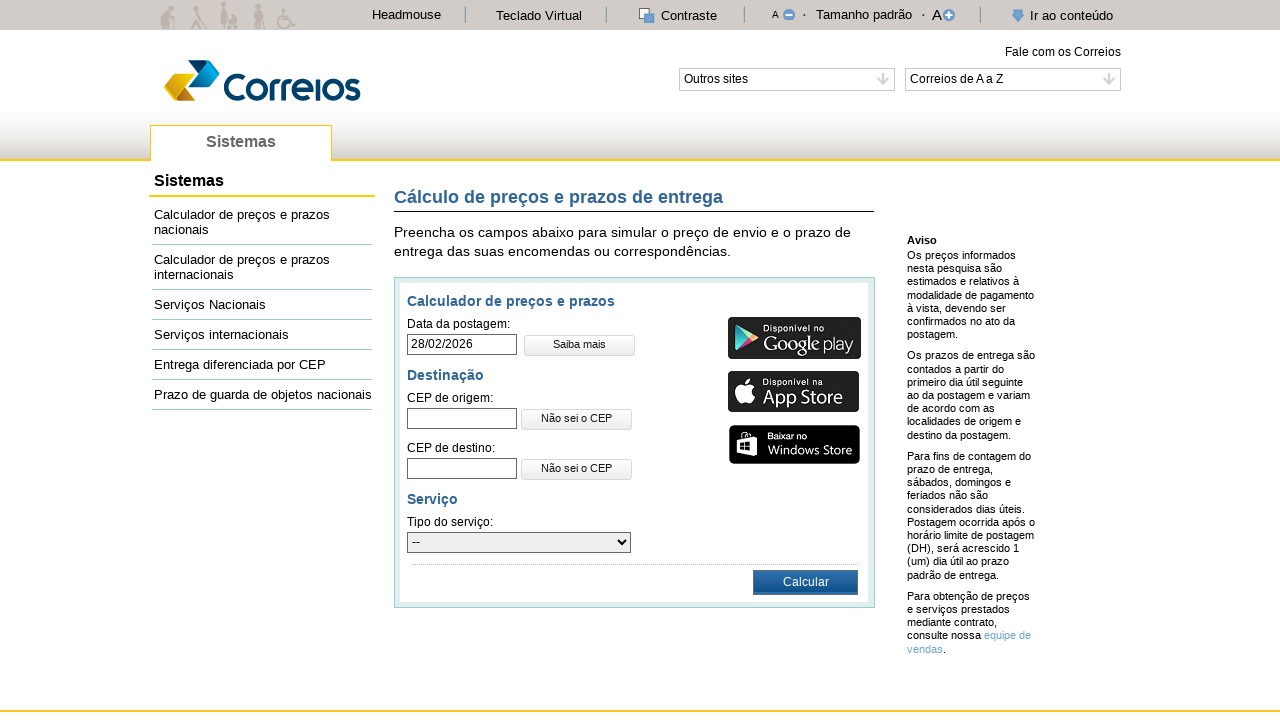

Navigated to Brazilian postal service website
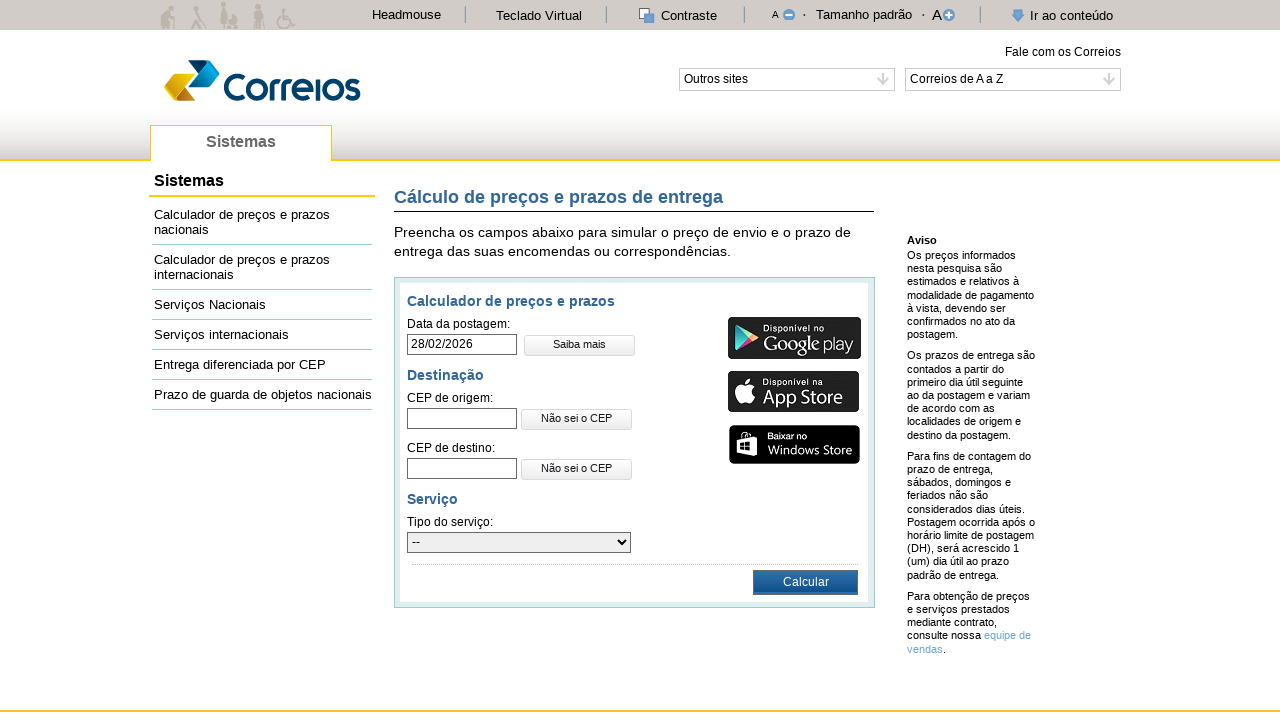

Selected PAC shipping option from service dropdown on select[name='servico']
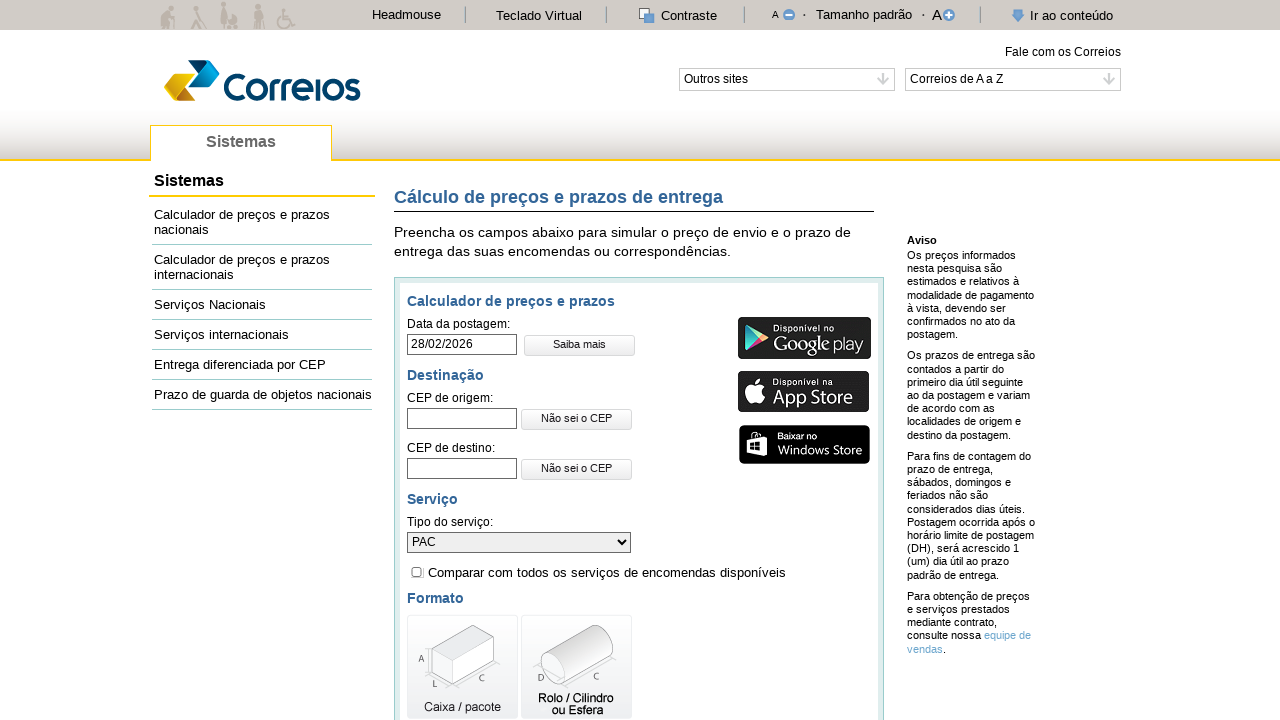

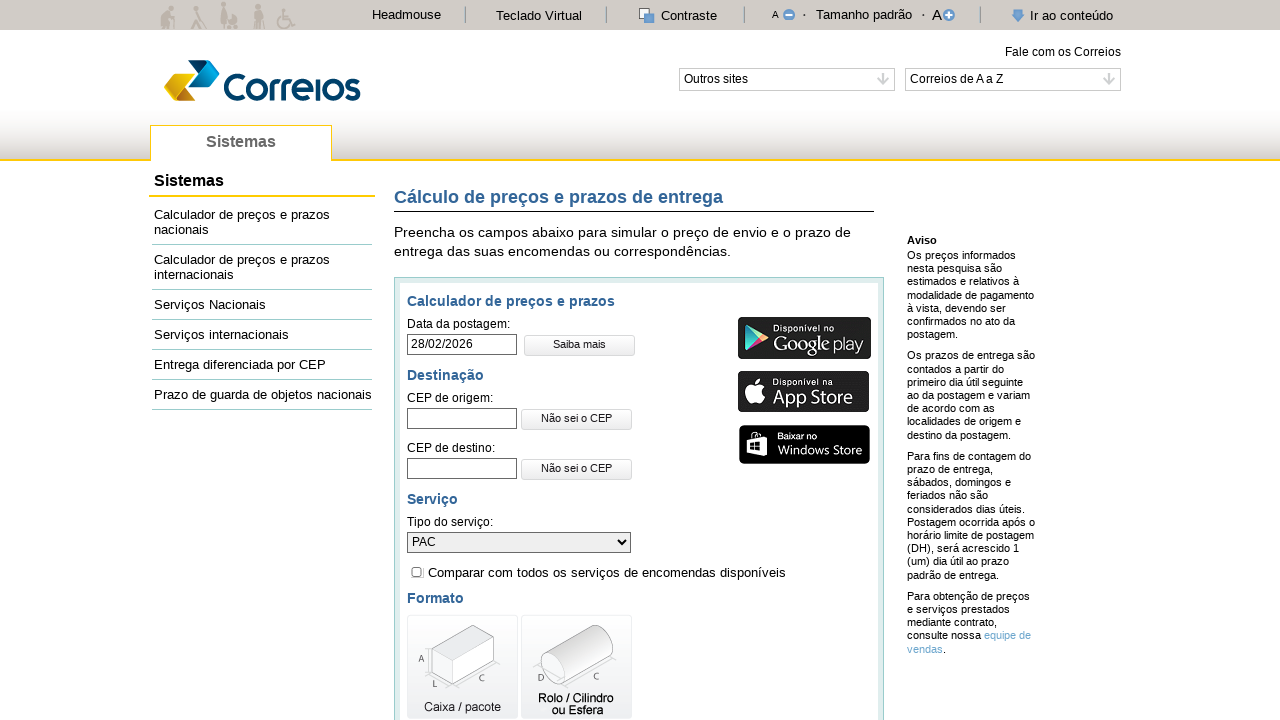